Tests the join session modal to verify the join button and its text are properly displayed without truncation.

Starting URL: https://translator-v3.vercel.app

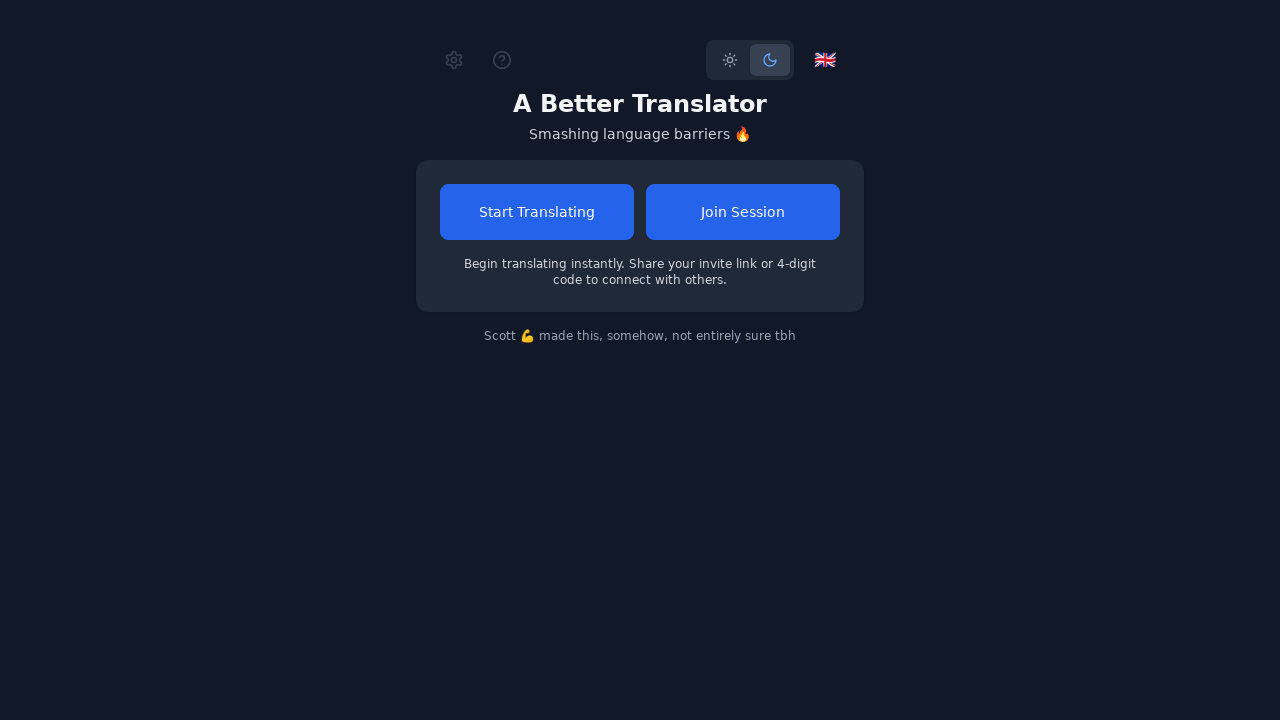

Waited for page to fully load (networkidle)
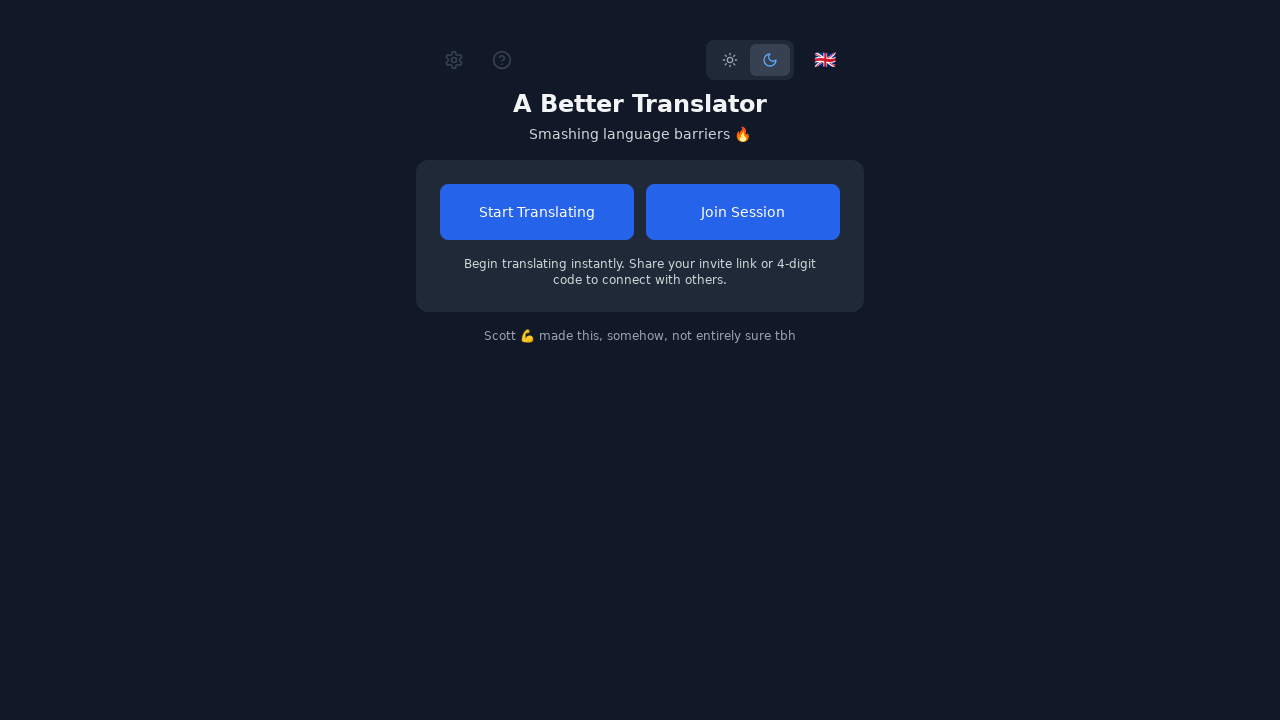

Clicked 'Join Session' button to open modal at (743, 212) on button:has-text("Join Session")
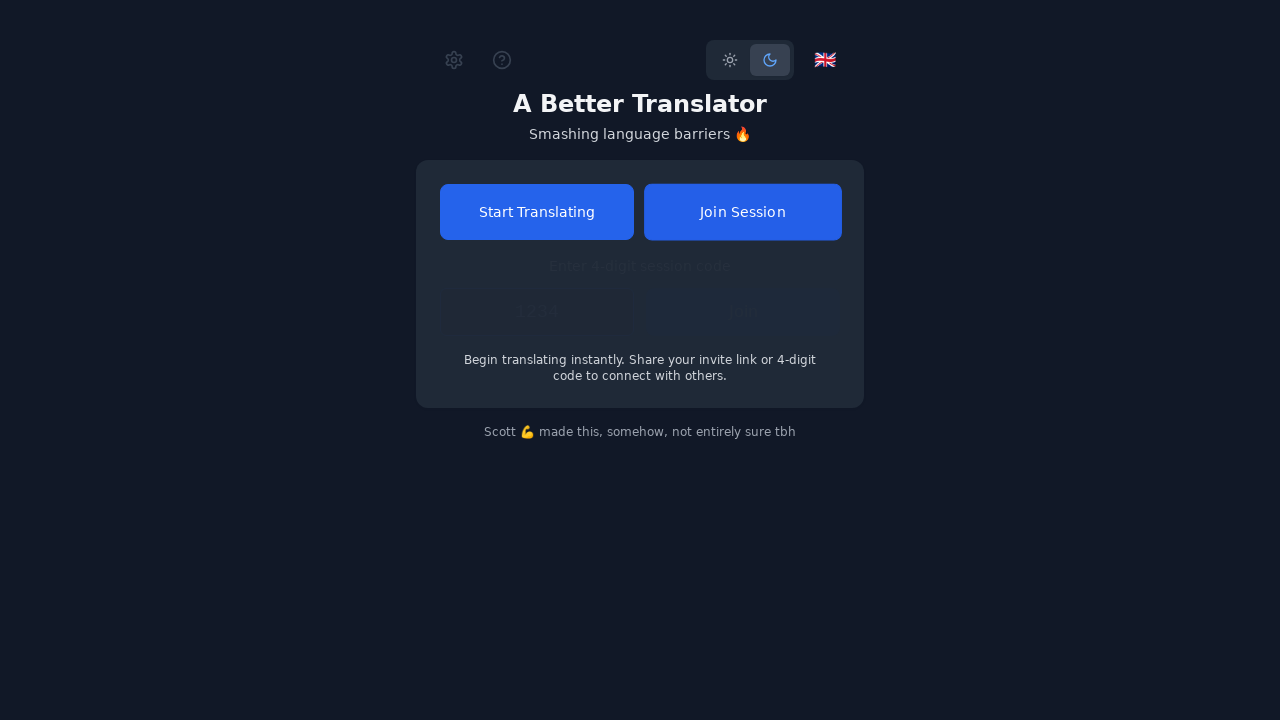

Waited 500ms for modal to fully render
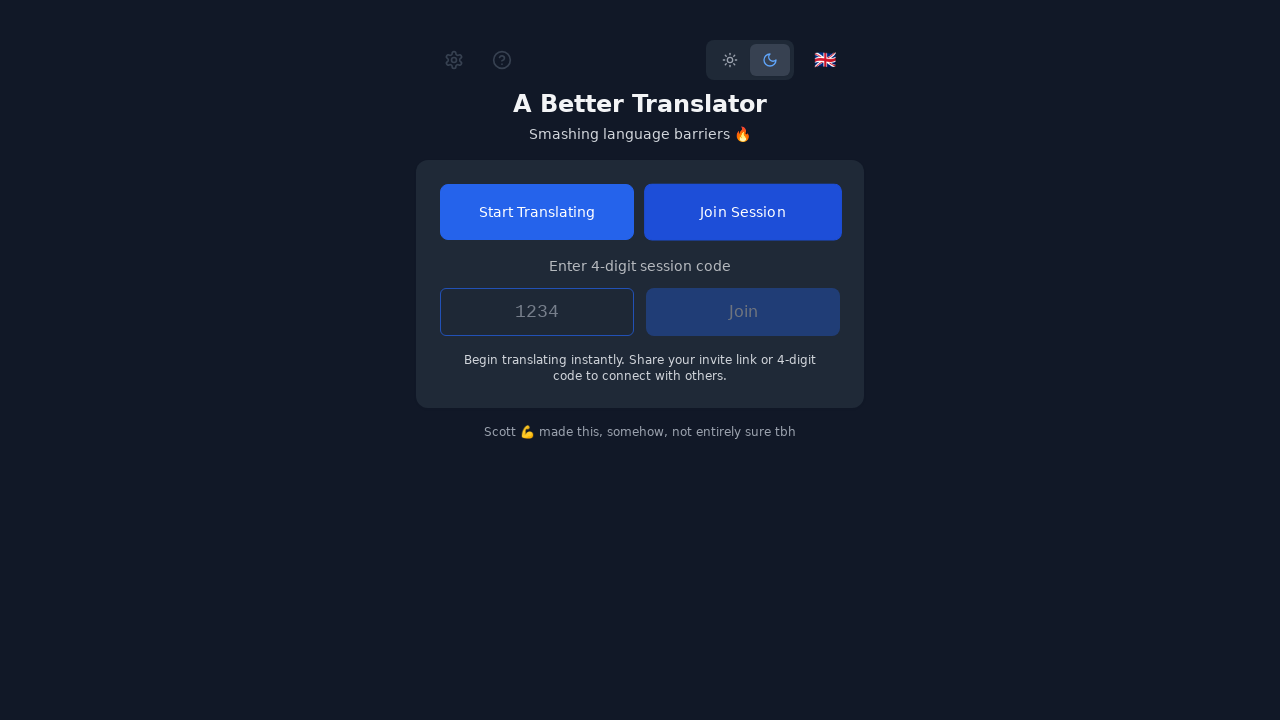

Verified 'Join' button is visible in modal
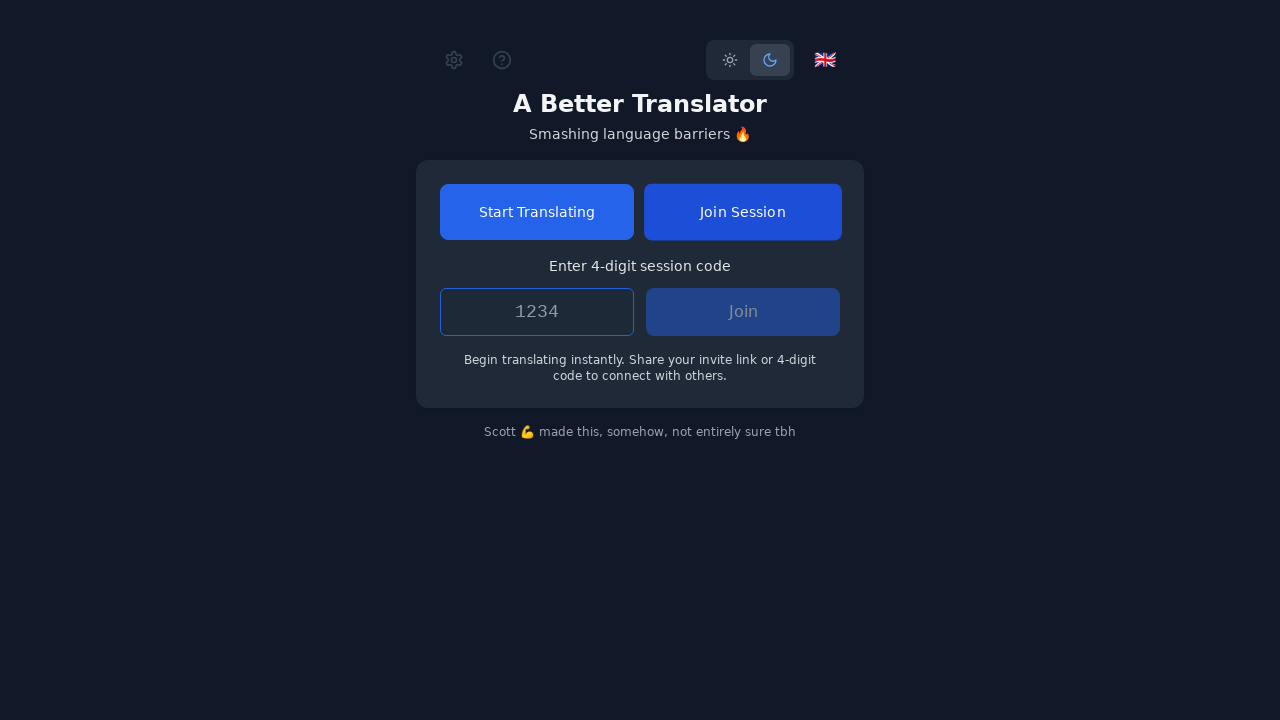

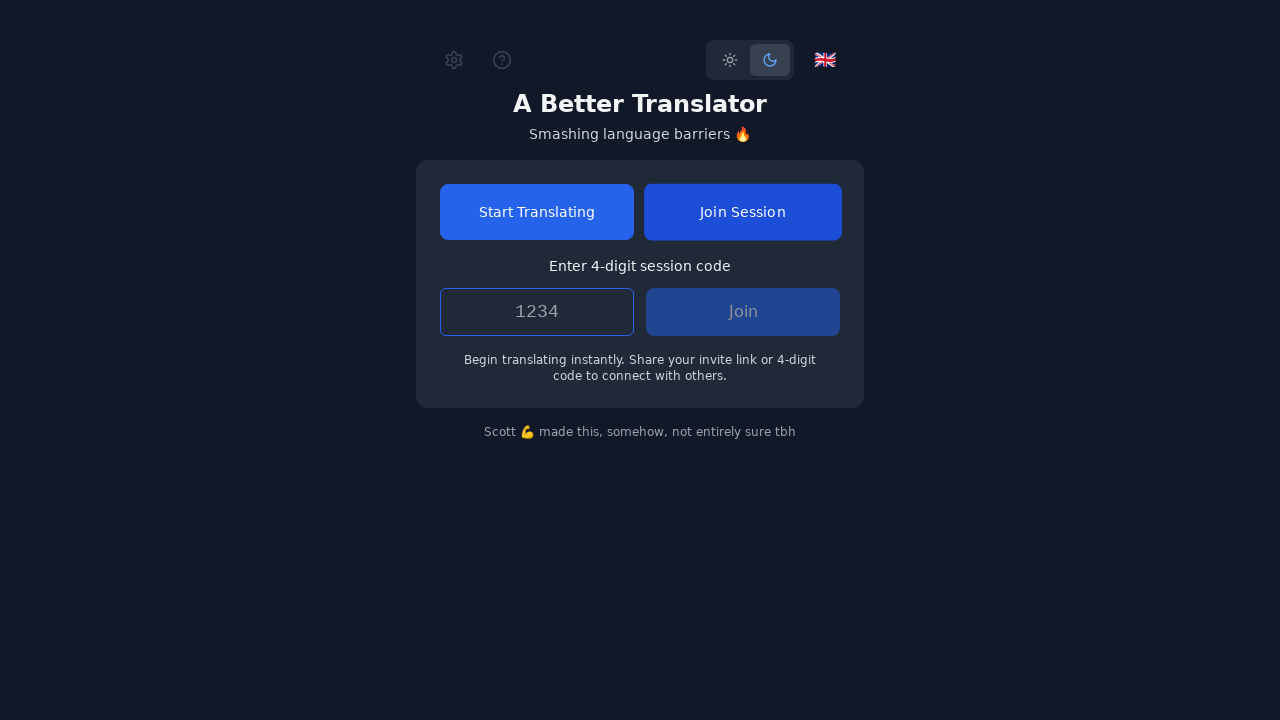